Tests various form elements on a practice automation website including text fields, checkboxes, radio buttons, dropdown selections, and alert handling

Starting URL: https://testautomationpractice.blogspot.com/

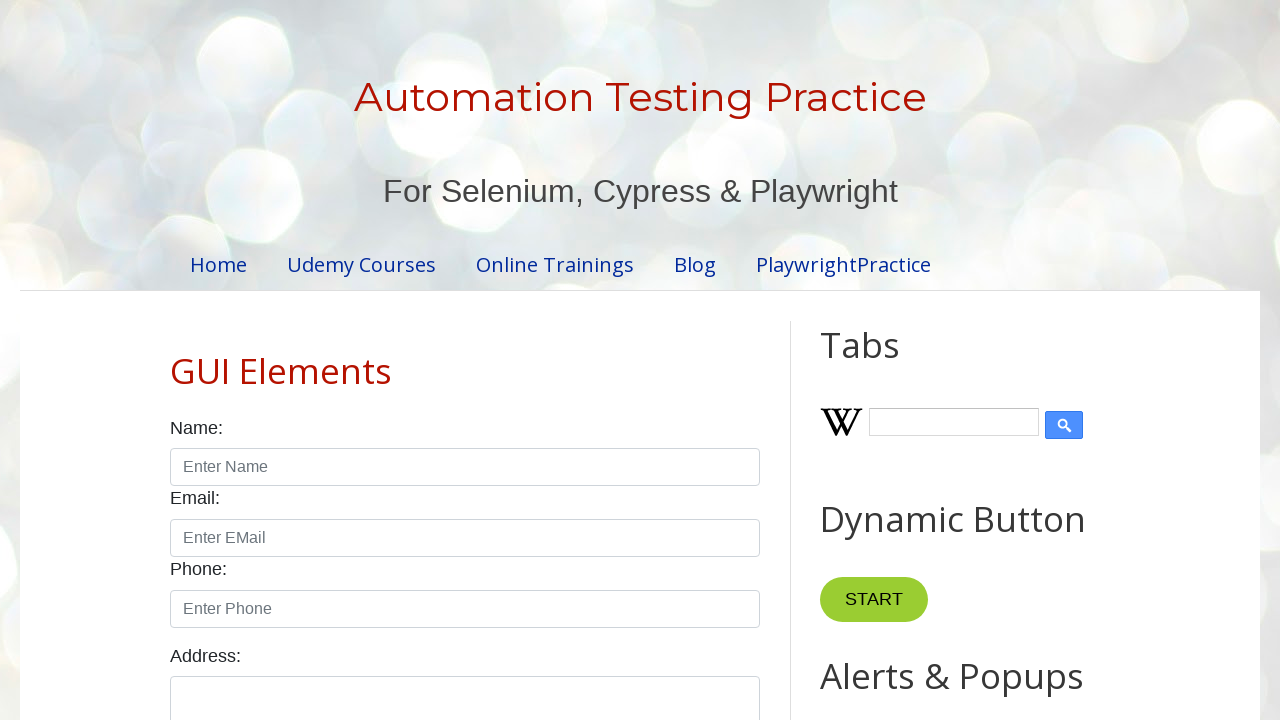

Filled name field with 'NAZNAZ' on //input[@id="name"]
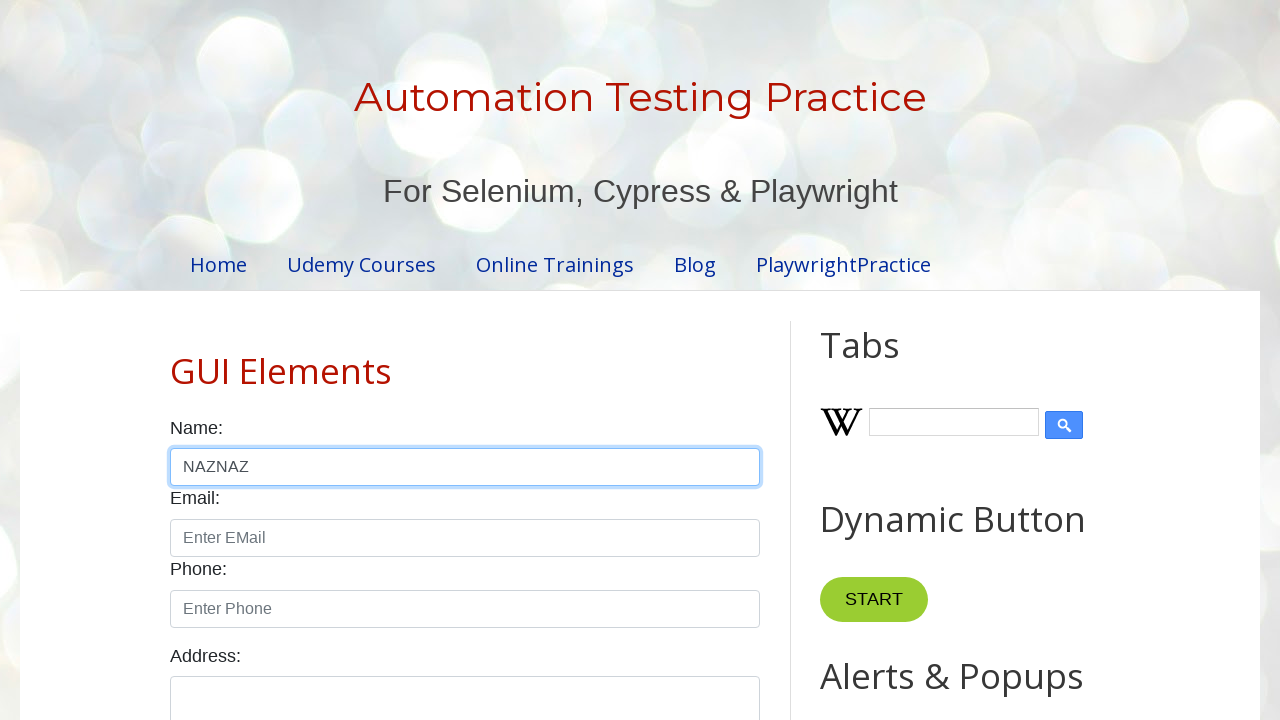

Filled email field with 'naznaz@gmail.com' on #email
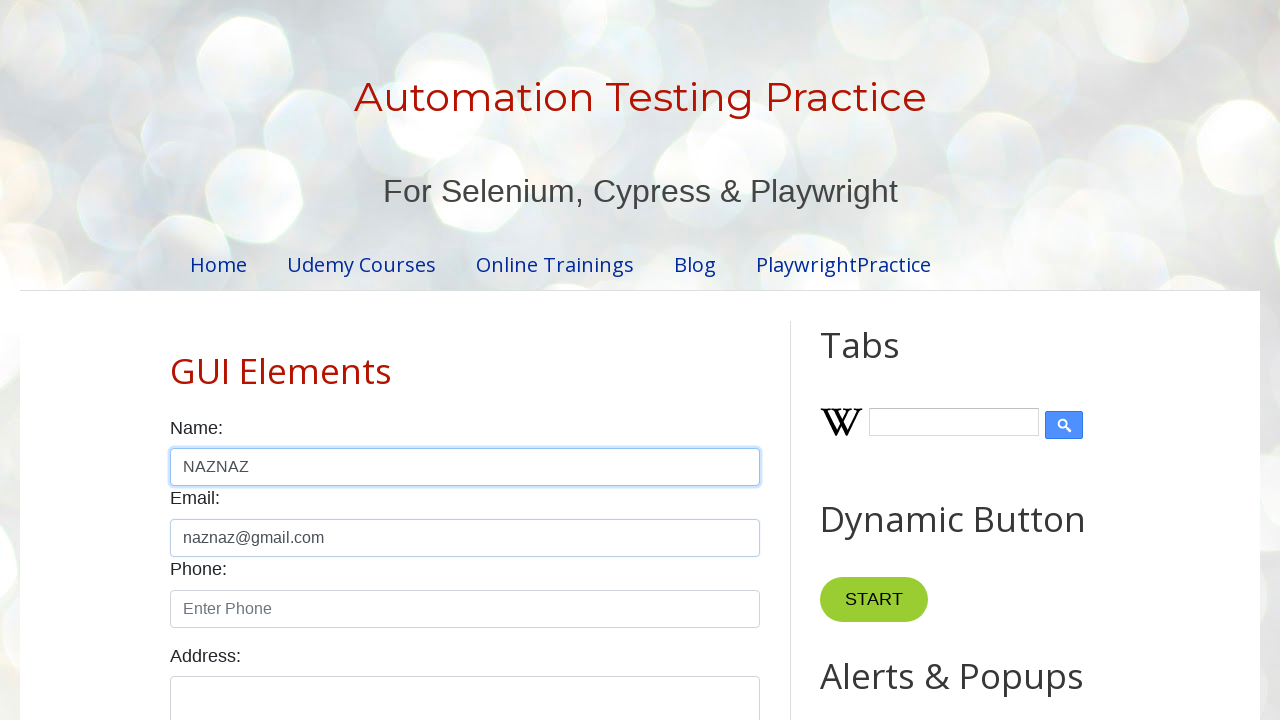

Filled phone field with '0123456' on #phone
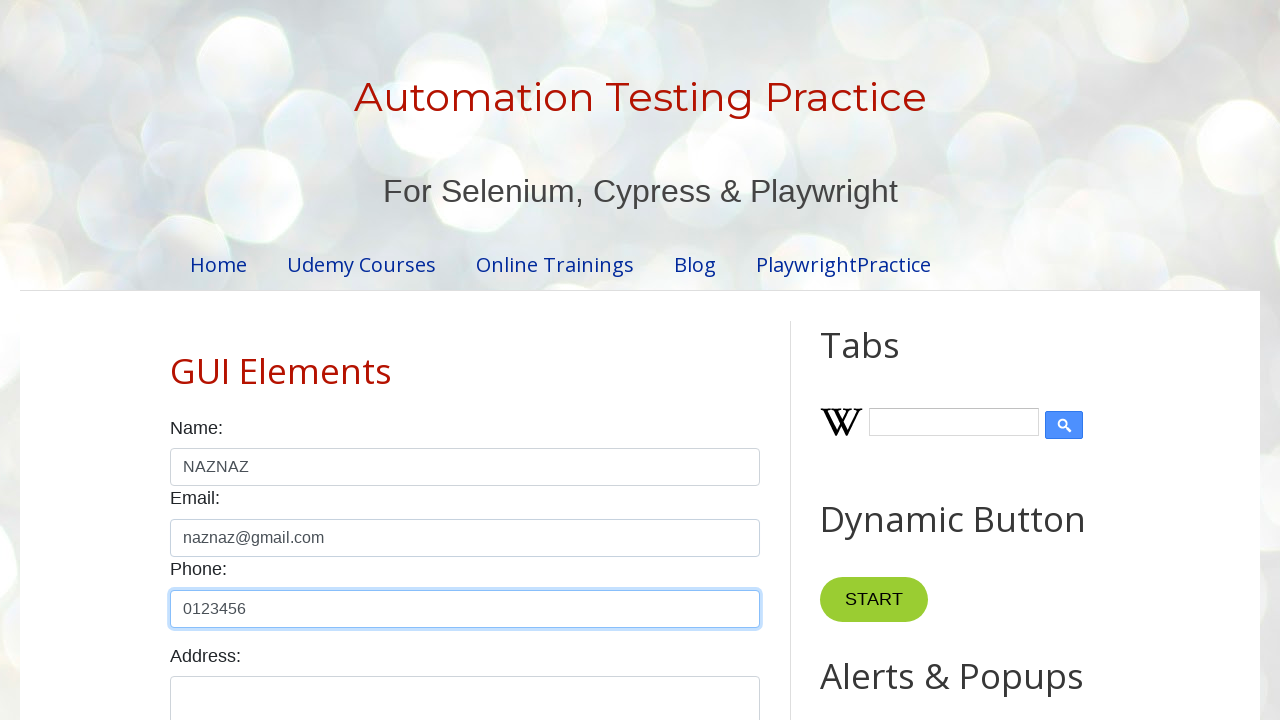

Filled textarea with address 'No6, Lorong KP2, Taman Kota' on //textarea[@id="textarea"]
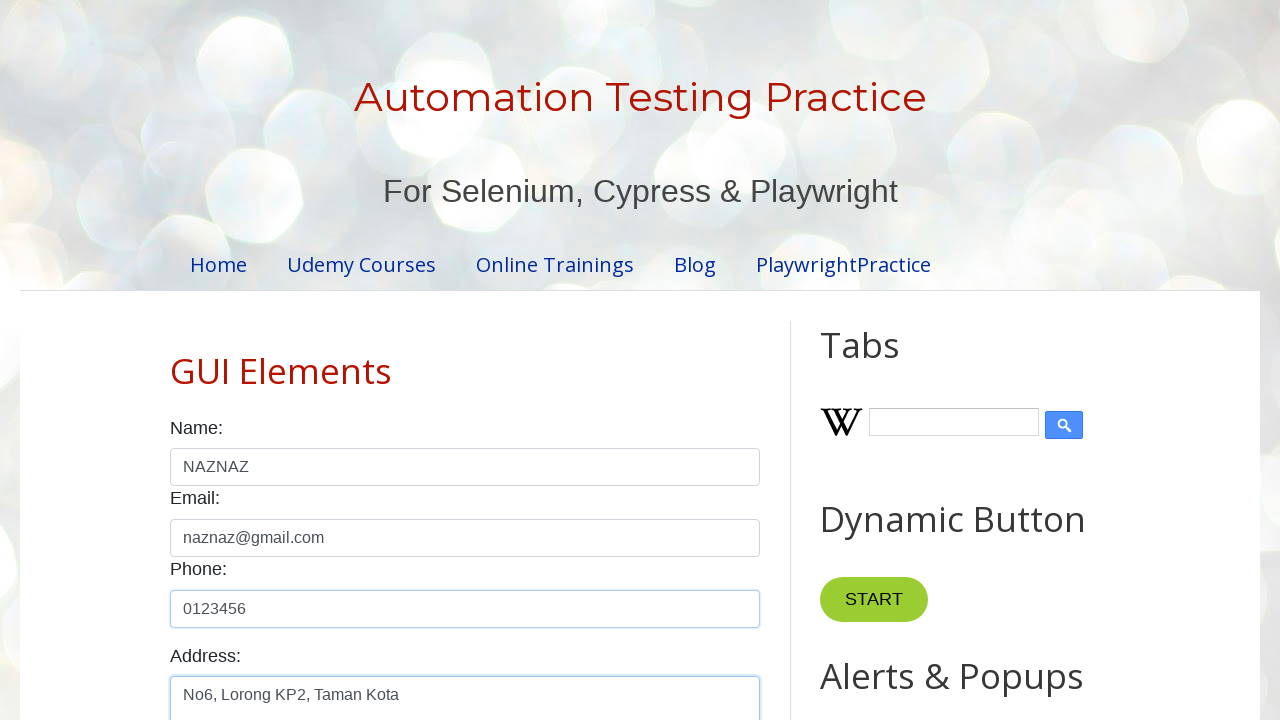

Selected male radio button at (176, 360) on xpath=//input[@id="male"]
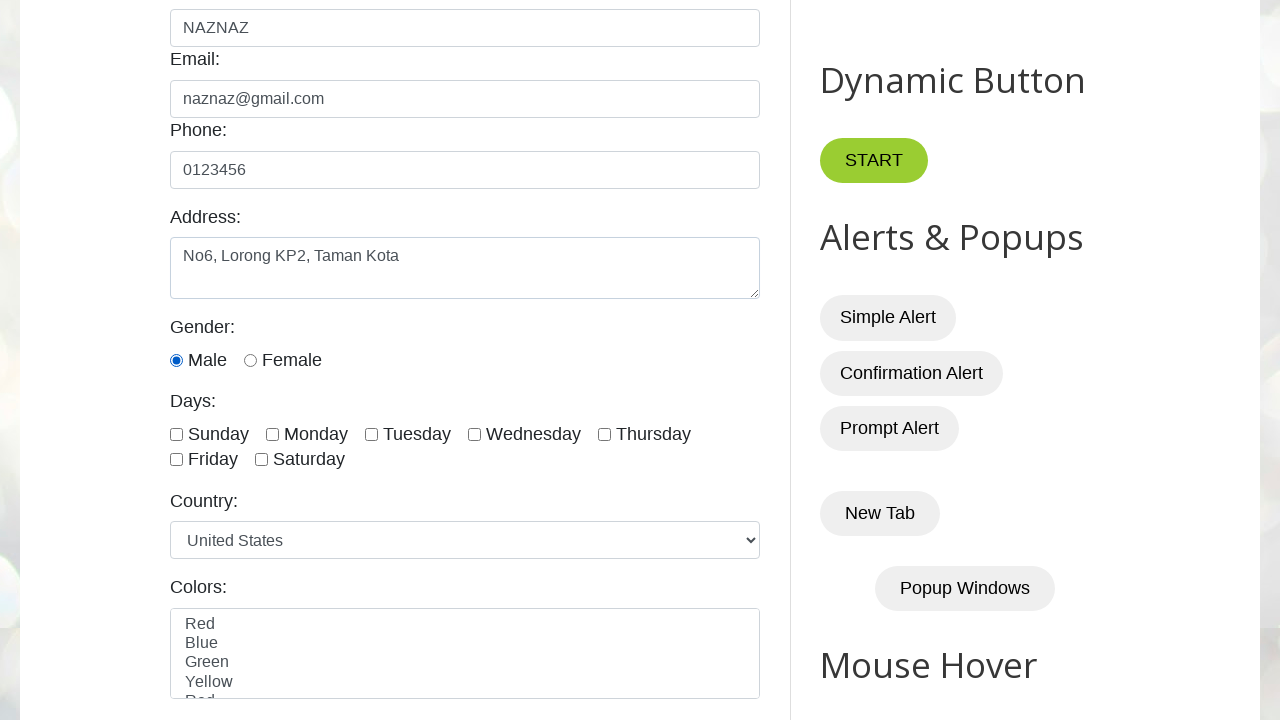

Located all checkboxes on the form
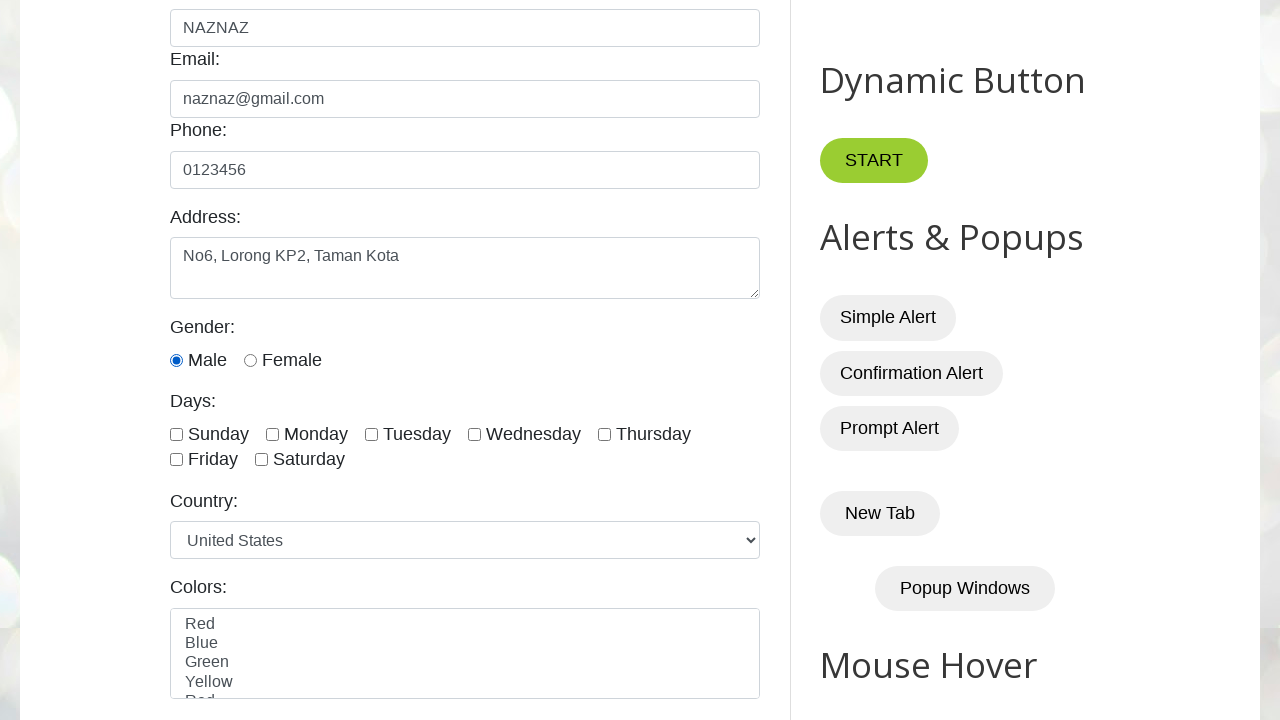

Counted 7 checkboxes on the form
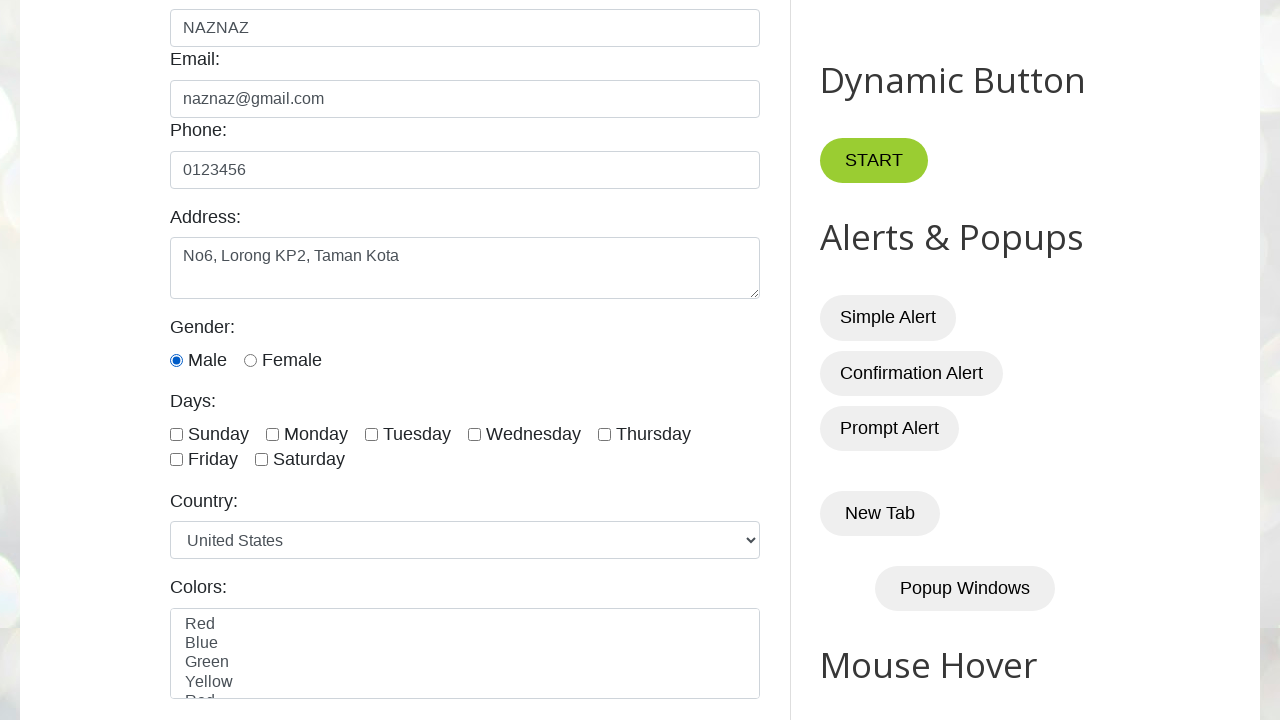

Clicked checkbox for 'friday' at (176, 460) on xpath=//input[@type='checkbox' and @class='form-check-input'] >> nth=5
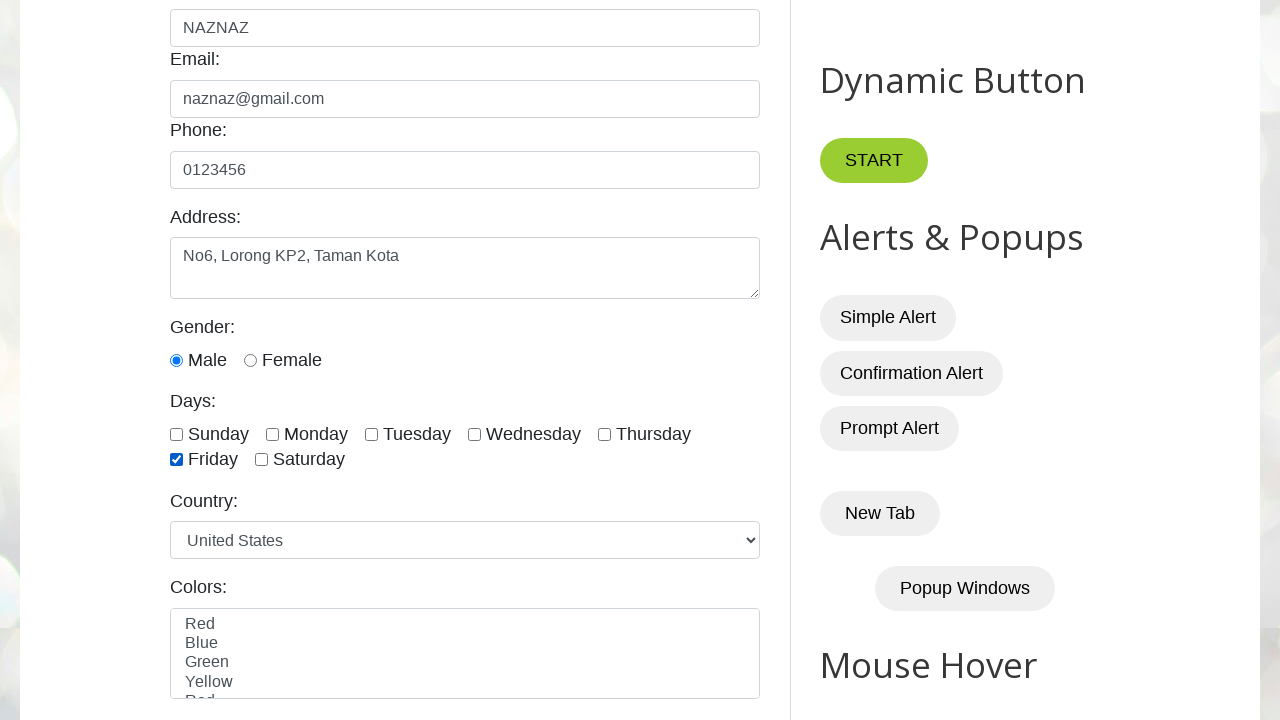

Clicked checkbox for 'saturday' at (262, 460) on xpath=//input[@type='checkbox' and @class='form-check-input'] >> nth=6
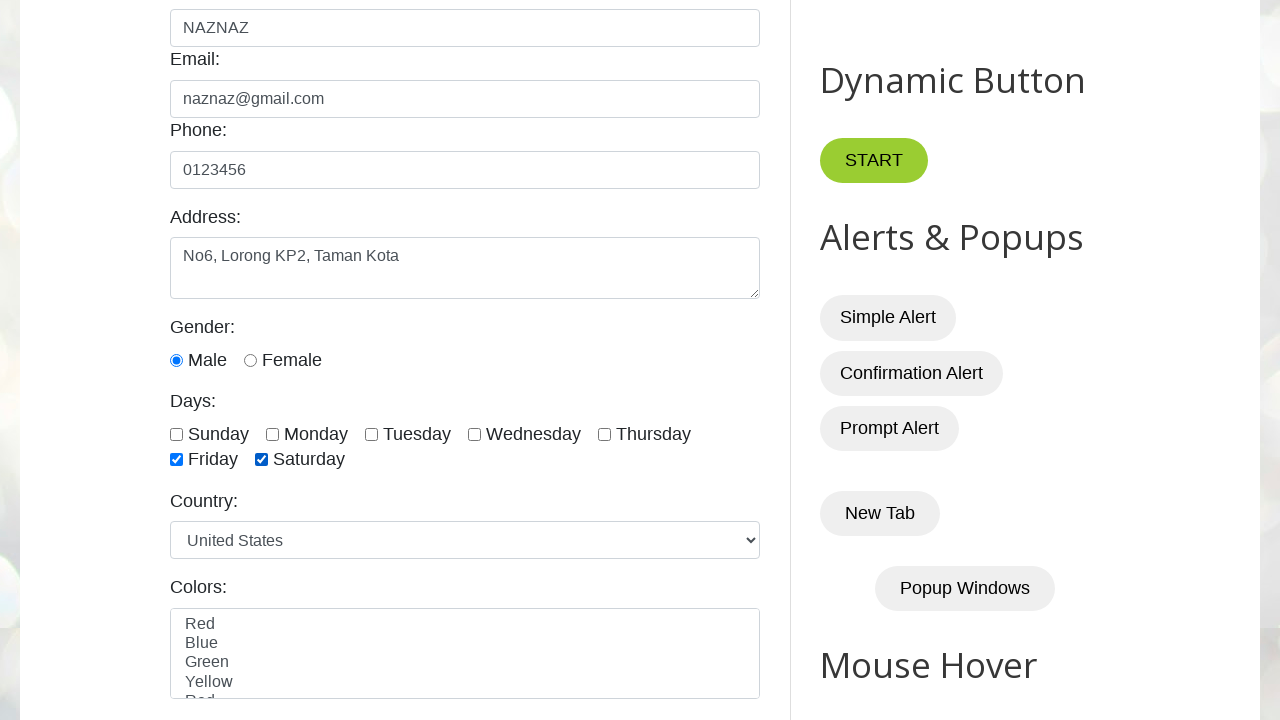

Selected country from dropdown by index 1 on //select[@id="country"]
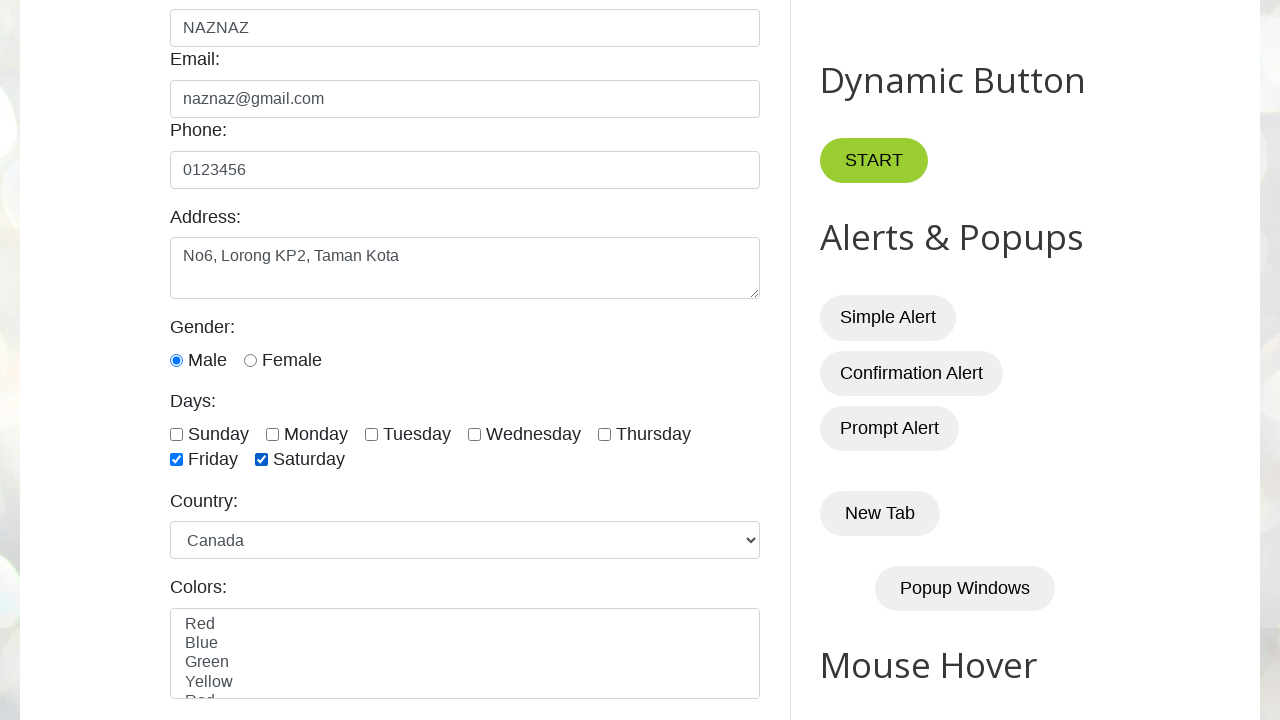

Registered dialog handler to accept prompts with 'ABC'
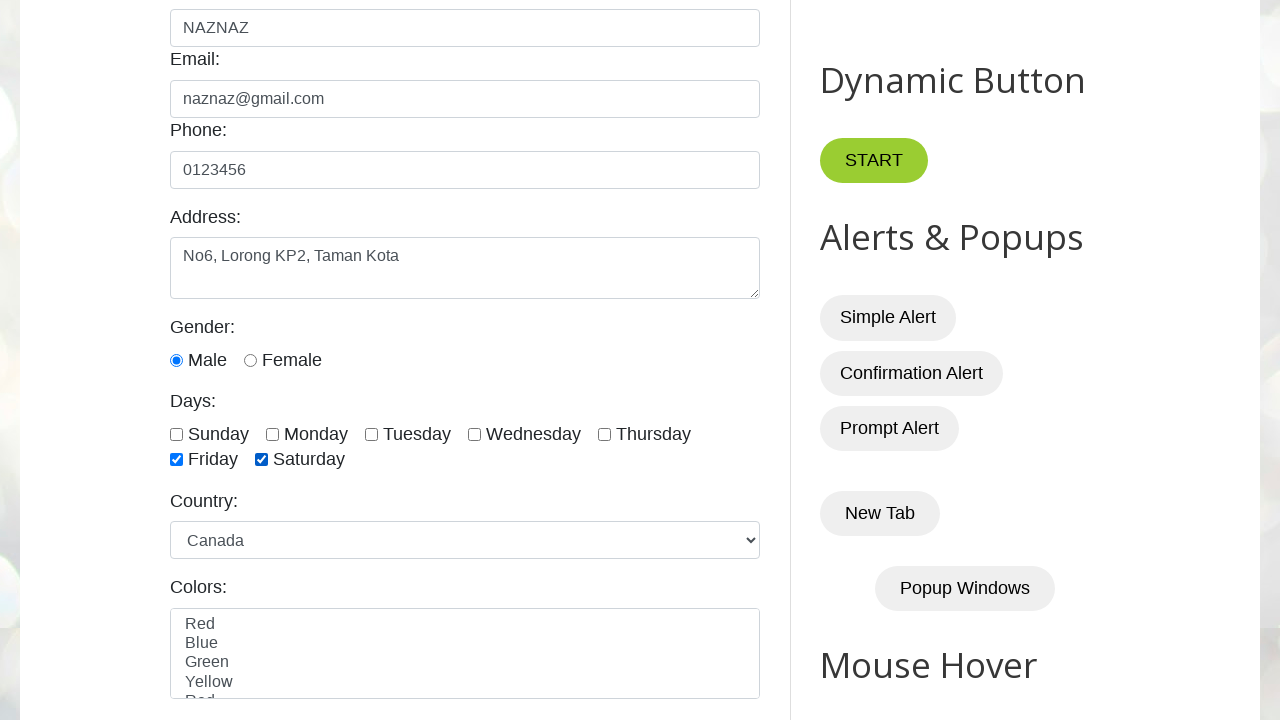

Clicked prompt button and accepted dialog with 'ABC' at (890, 428) on xpath=//button[@onclick="myFunctionPrompt()"]
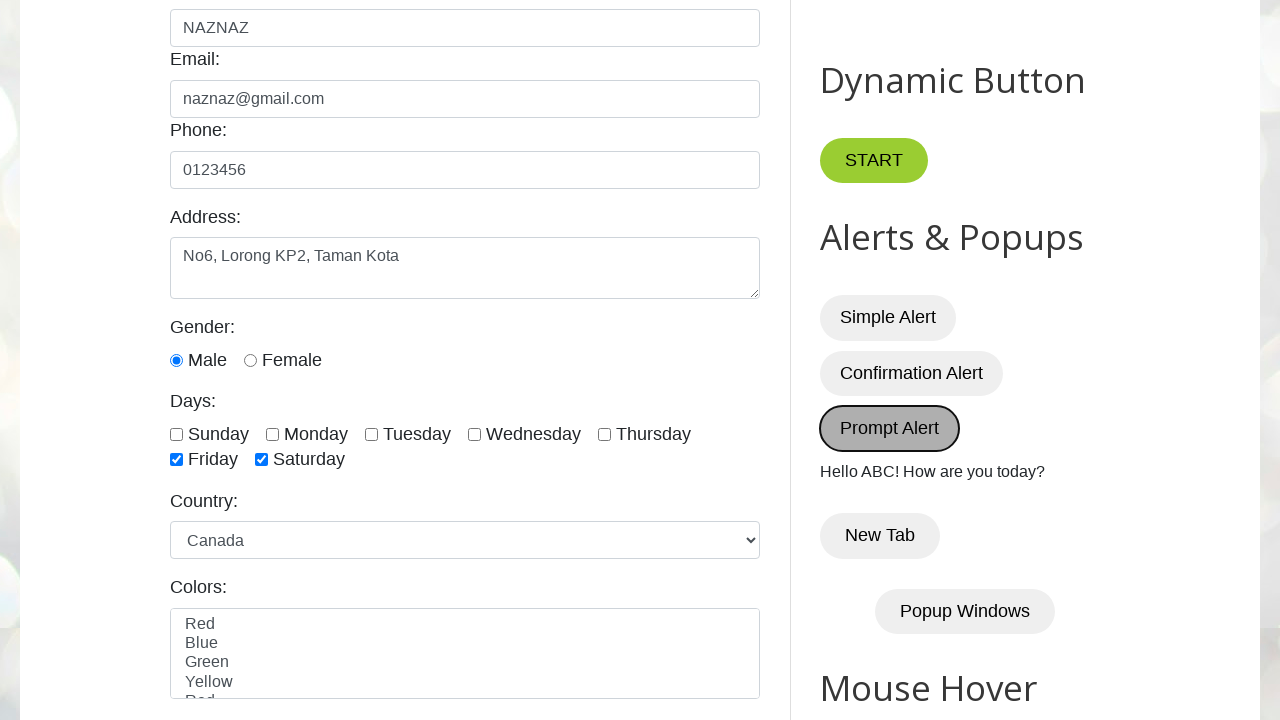

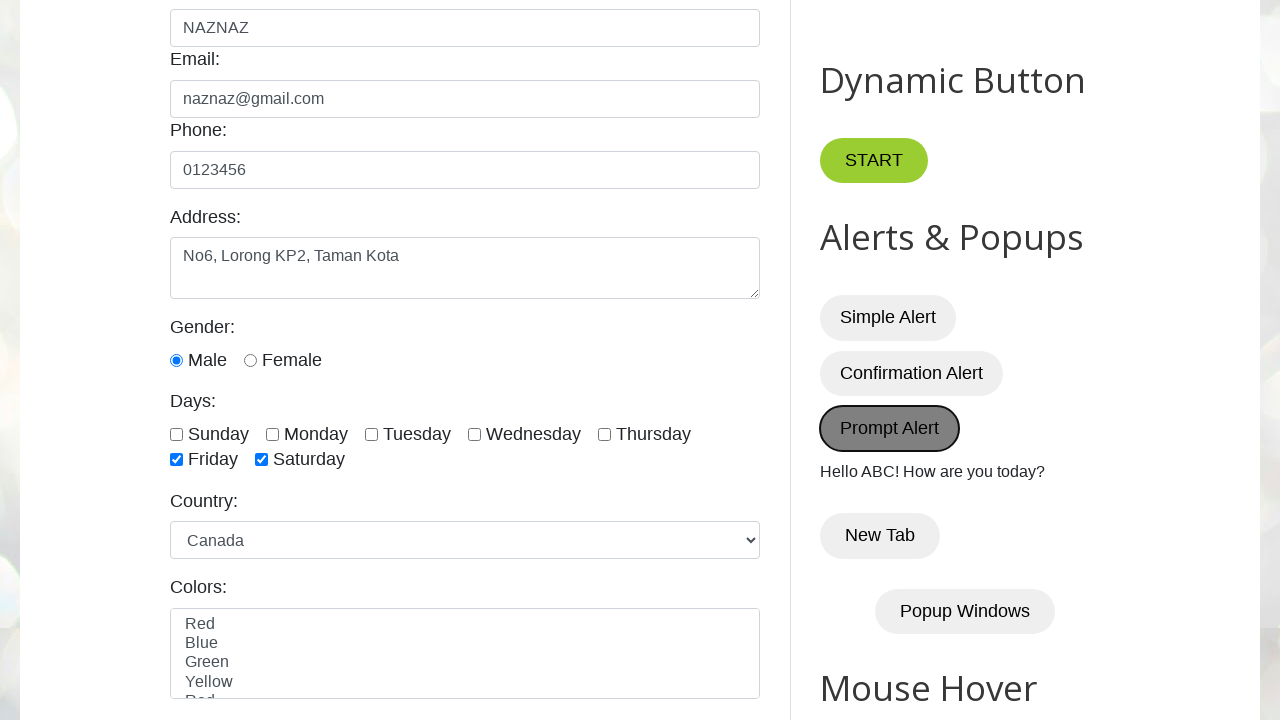